Tests various UI elements on a flight booking page including senior citizen checkbox, round trip radio button, and passenger count selection

Starting URL: https://rahulshettyacademy.com/dropdownsPractise/

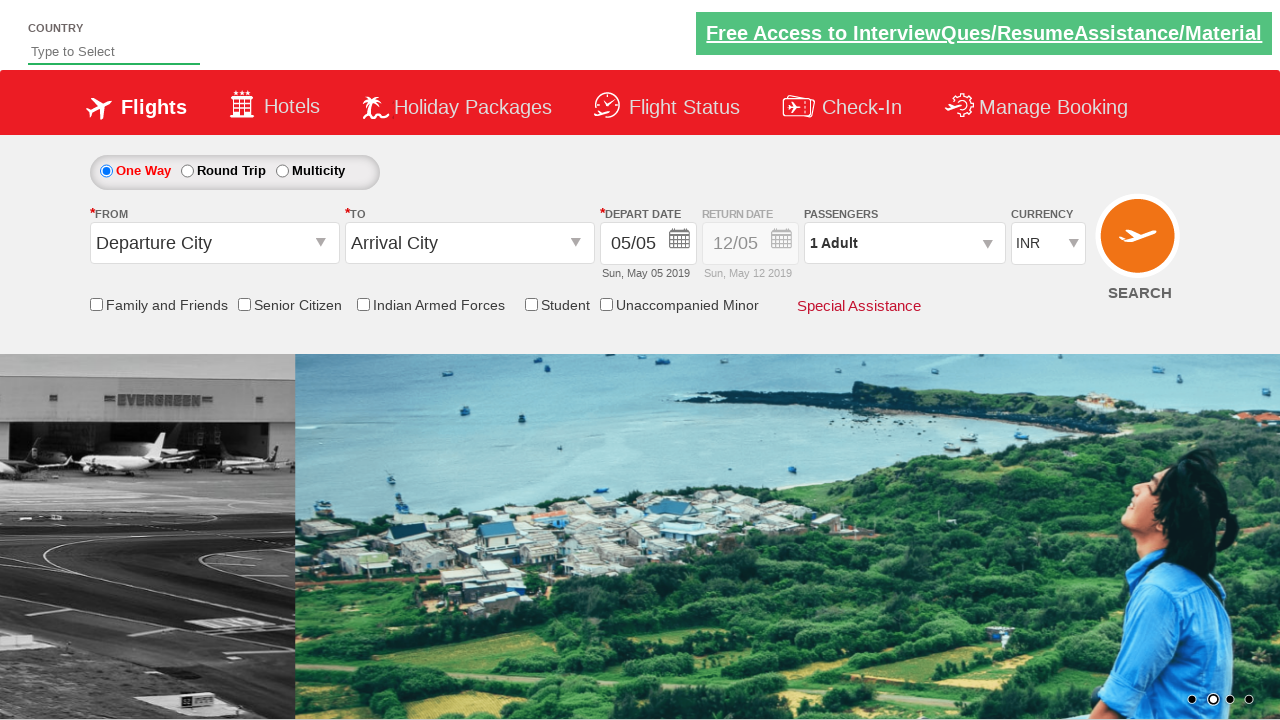

Verified senior citizen checkbox is initially unchecked
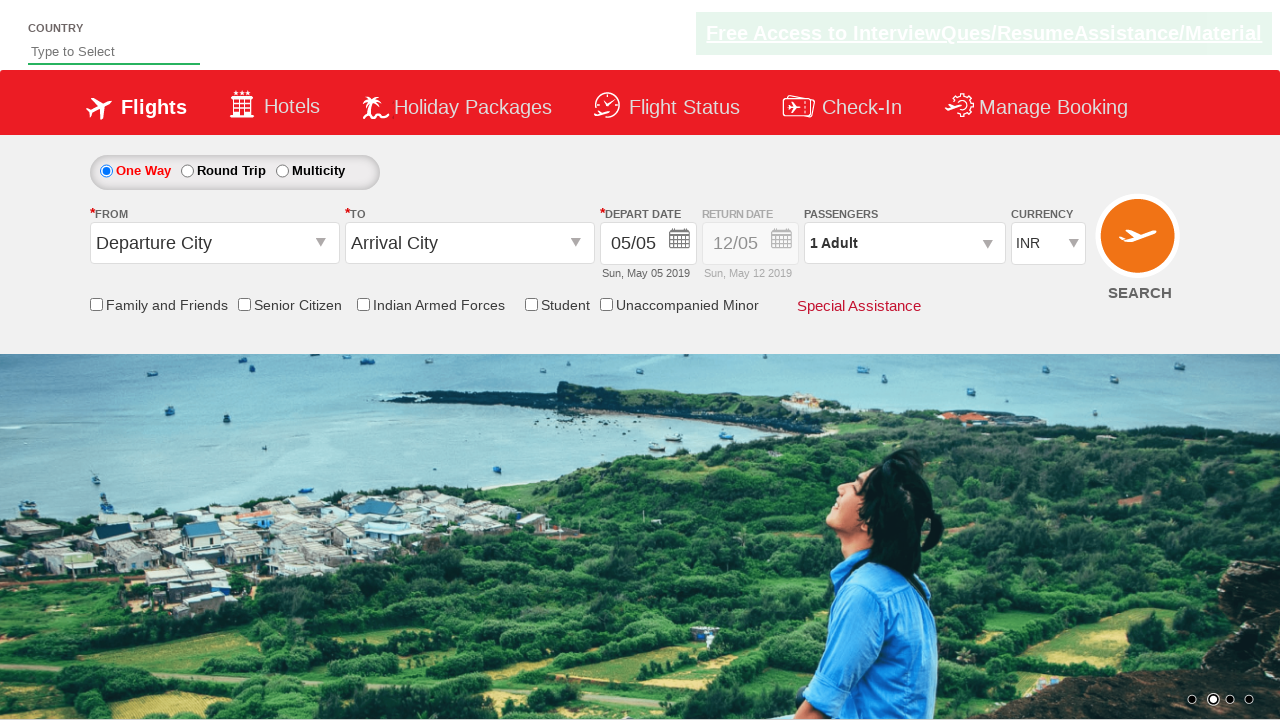

Clicked senior citizen checkbox at (244, 304) on input[id*='_SeniorCitizenDiscount']
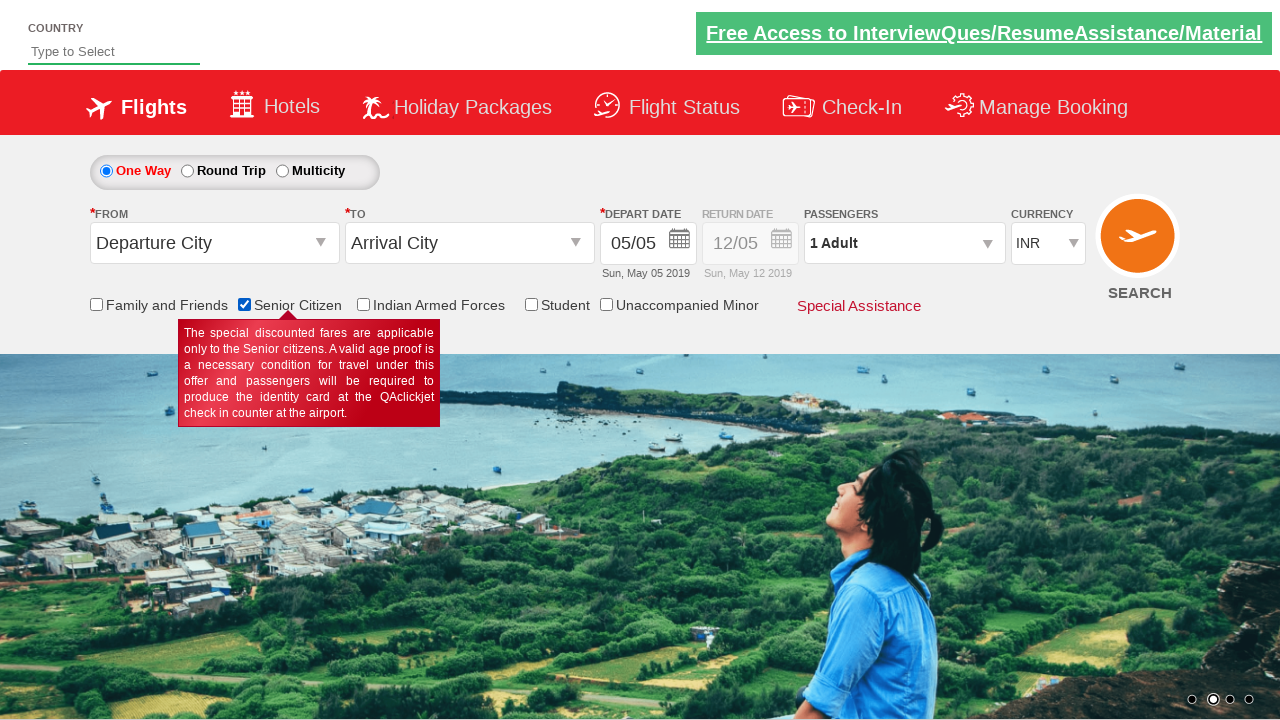

Verified senior citizen checkbox is now checked
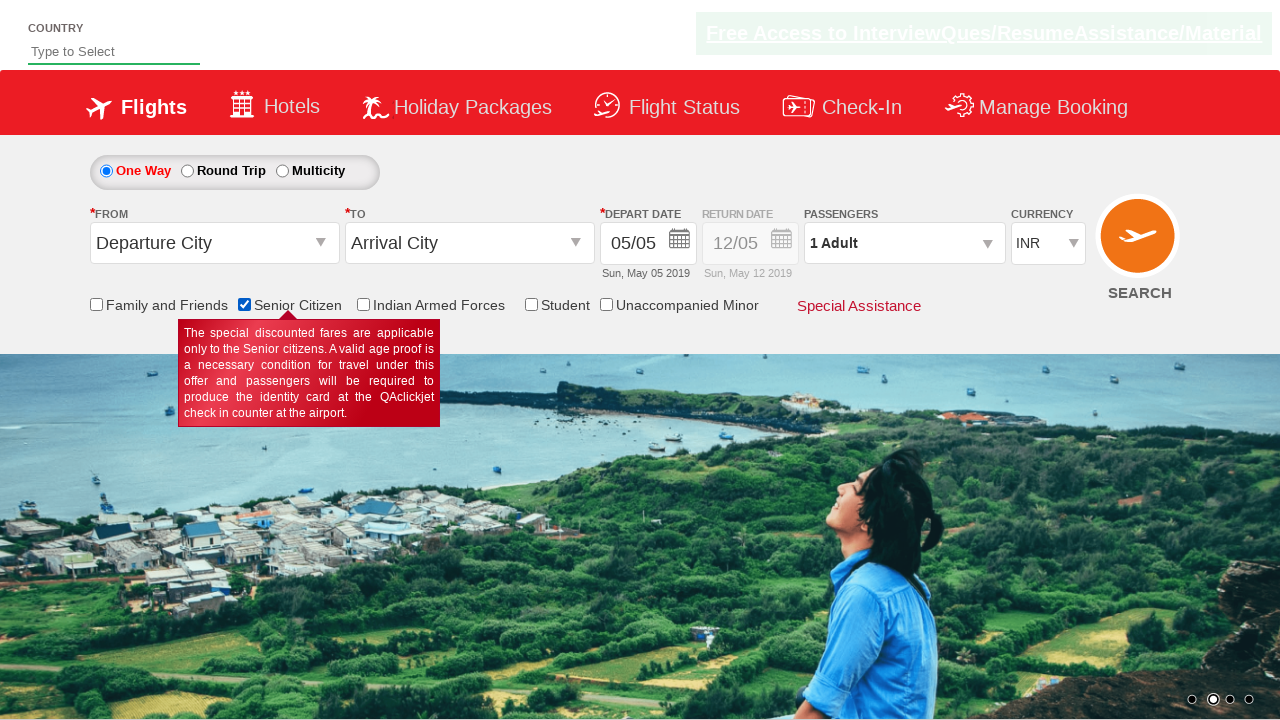

Counted total checkboxes on page: 6
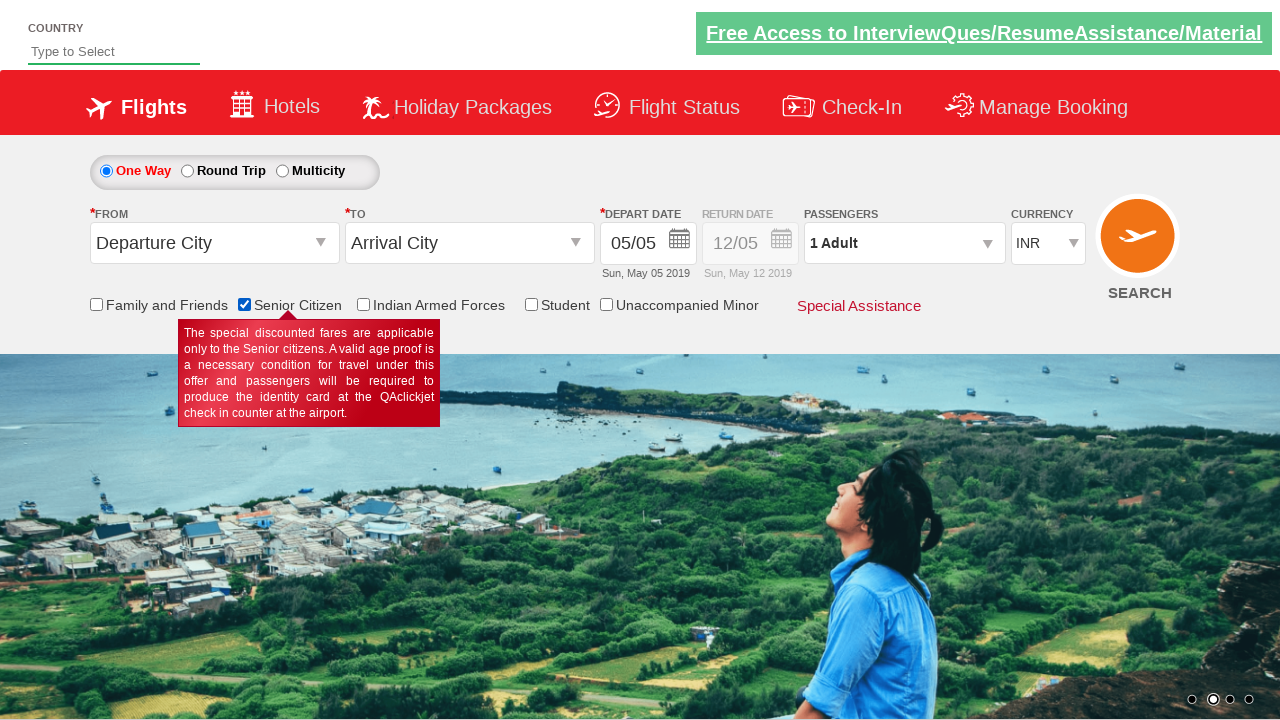

Retrieved initial return date field style: display: block; opacity: 0.5;
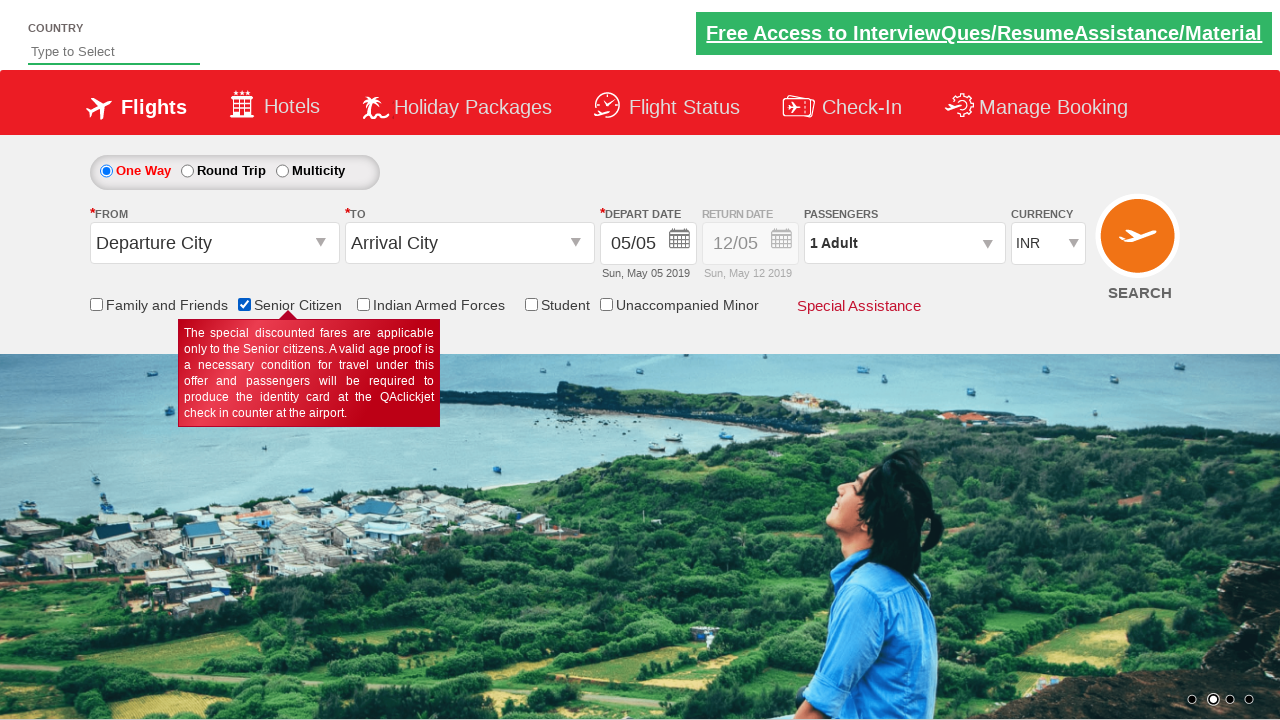

Clicked round trip radio button at (187, 171) on #ctl00_mainContent_rbtnl_Trip_1
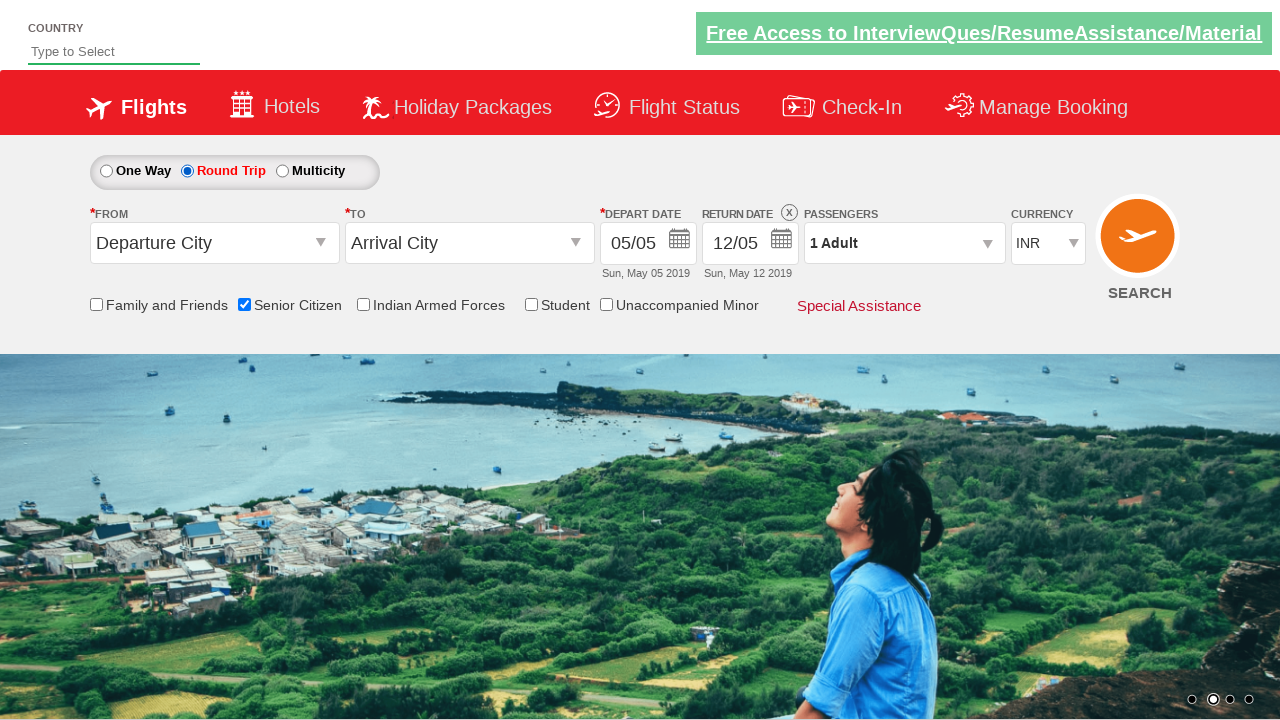

Retrieved updated return date field style: display: block; opacity: 1;
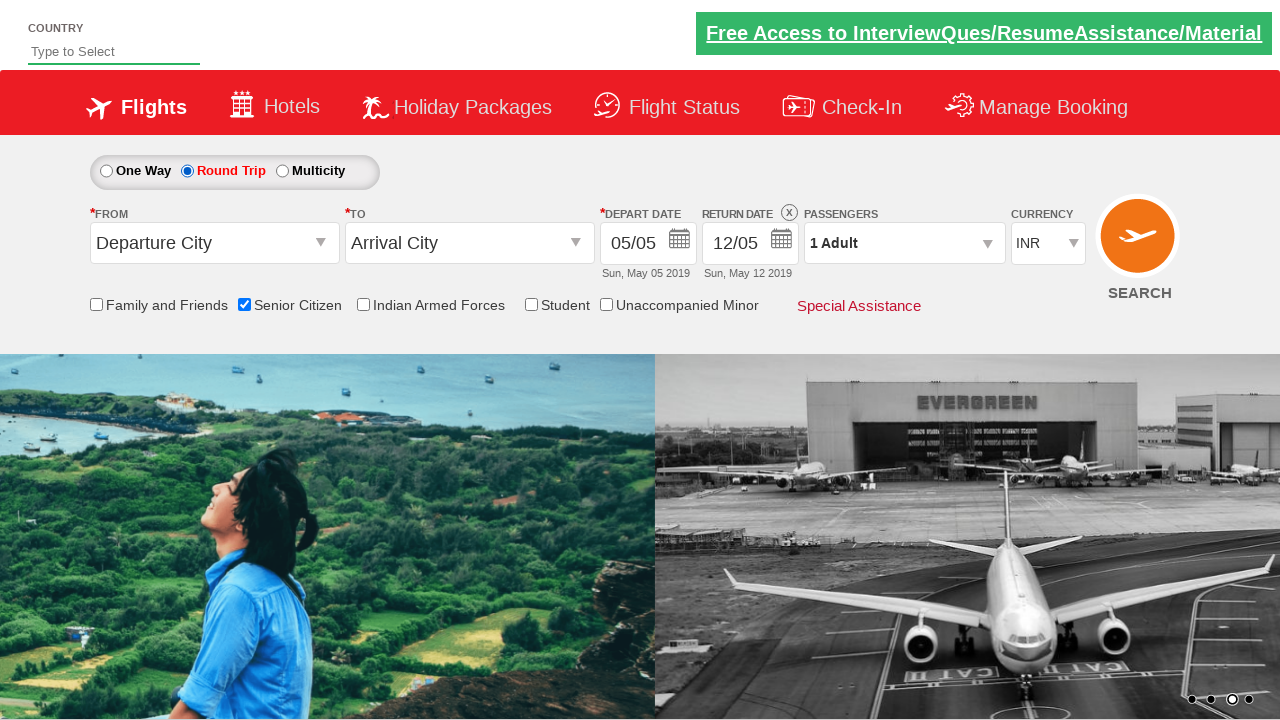

Verified return date field is now enabled
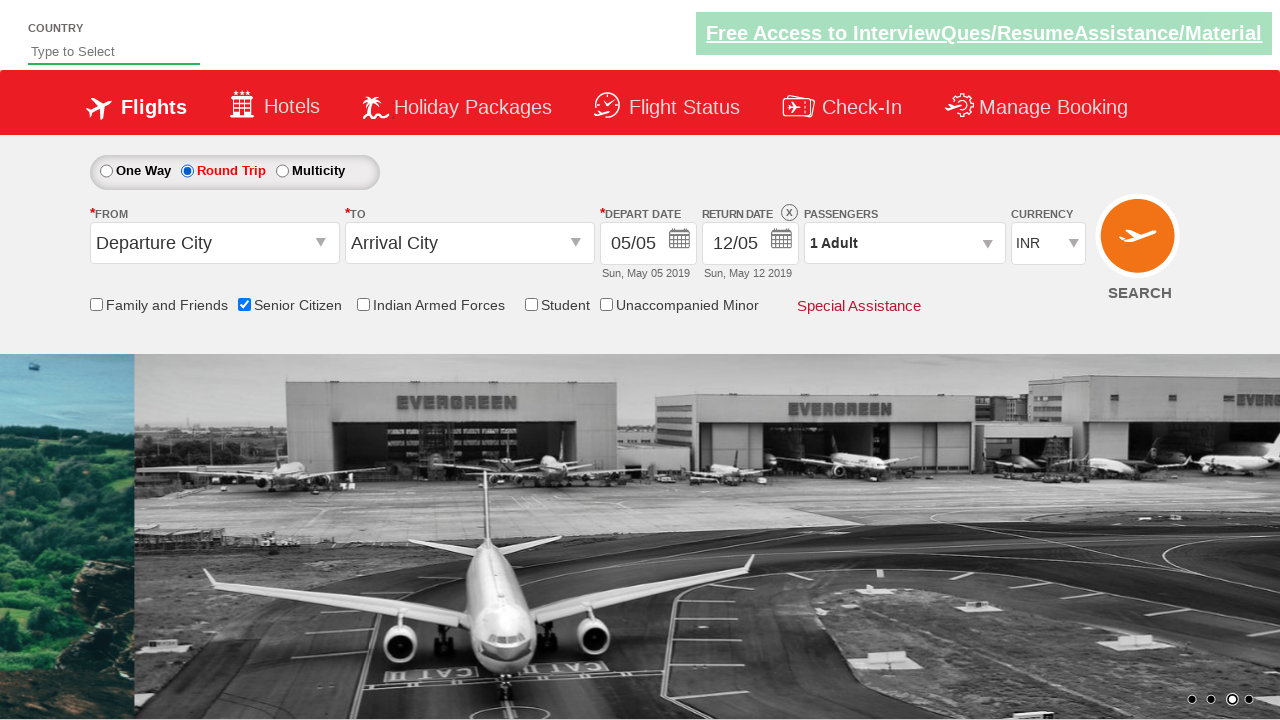

Opened passenger count dropdown at (904, 243) on #divpaxinfo
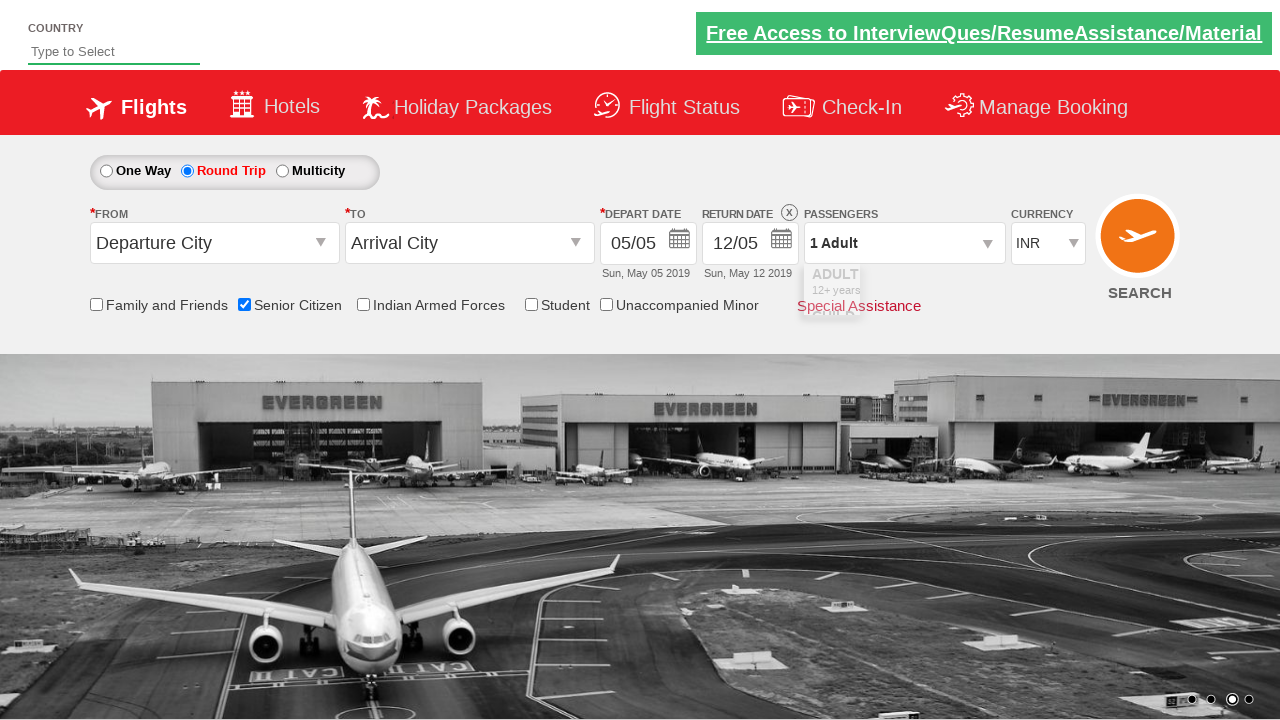

Waited 2 seconds for dropdown to be visible
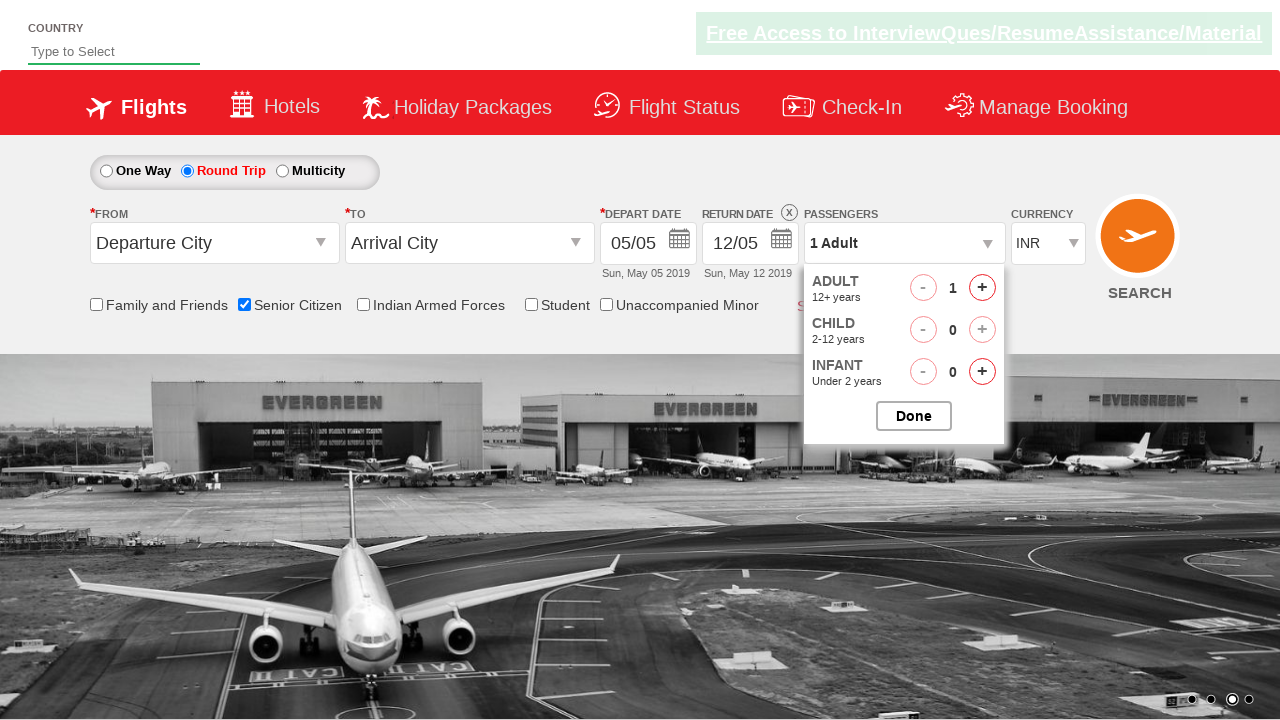

Clicked adult increment button (iteration 1 of 4) at (982, 288) on #hrefIncAdt
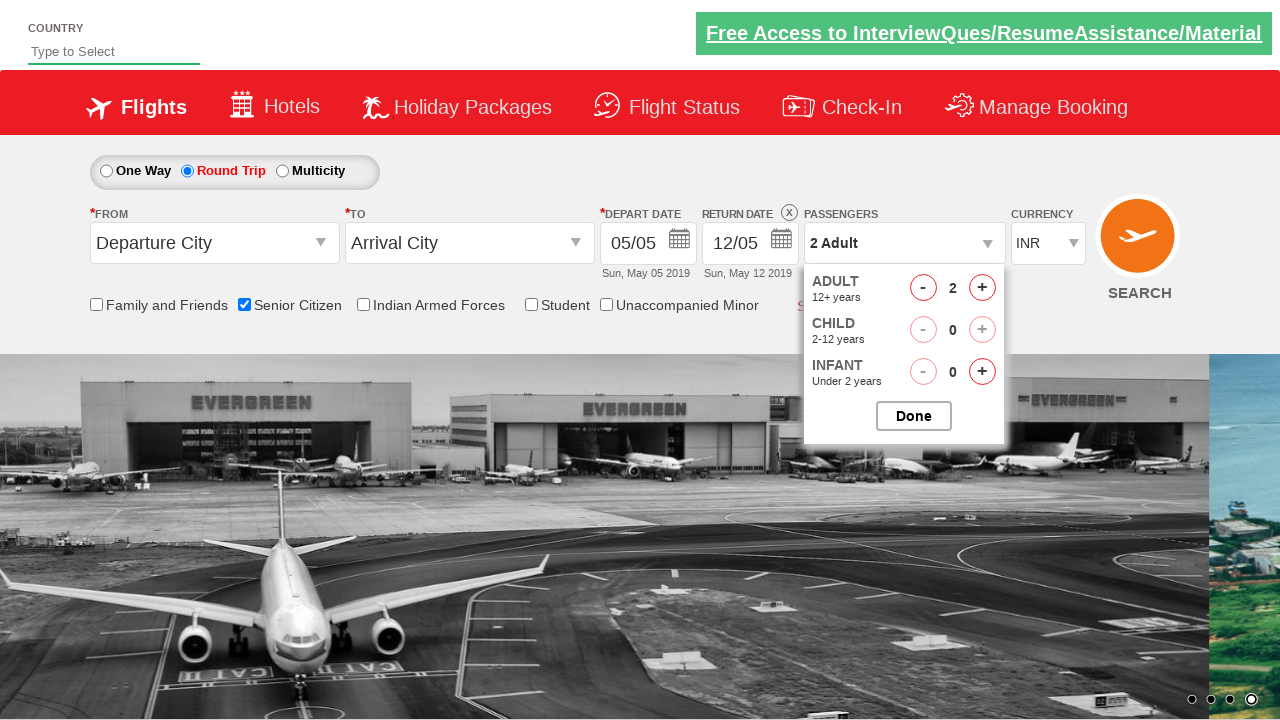

Clicked adult increment button (iteration 2 of 4) at (982, 288) on #hrefIncAdt
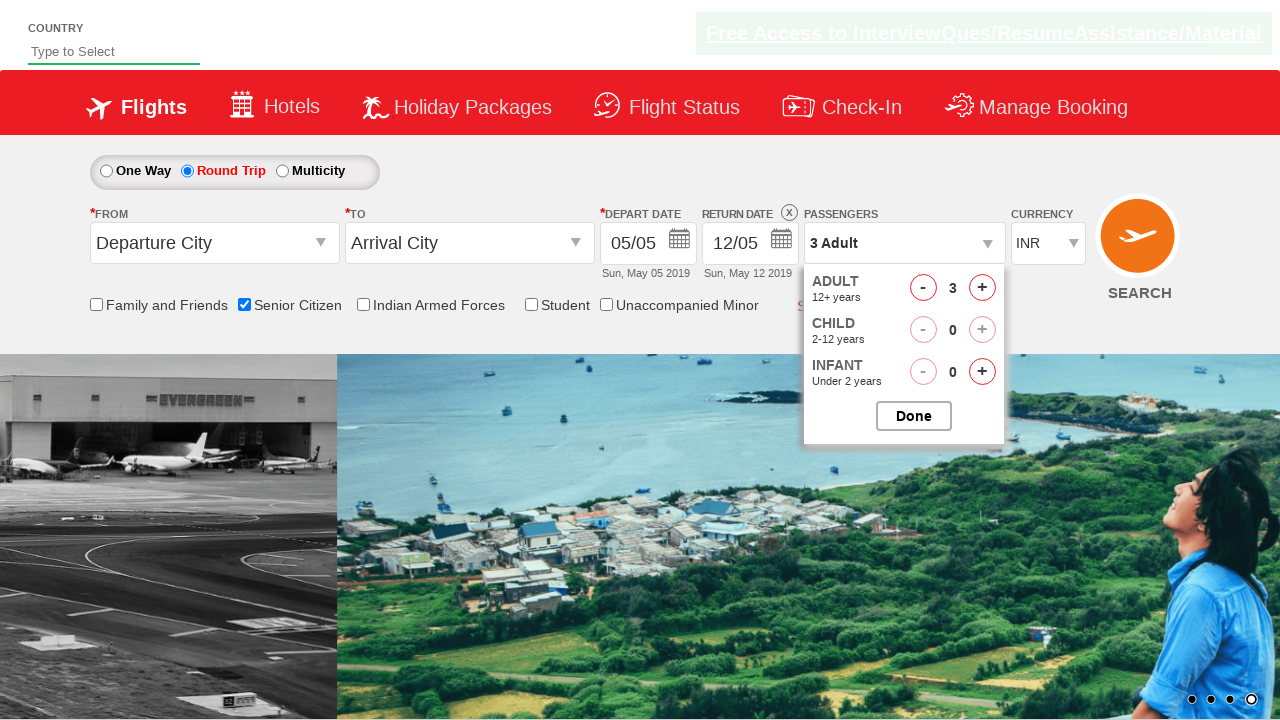

Clicked adult increment button (iteration 3 of 4) at (982, 288) on #hrefIncAdt
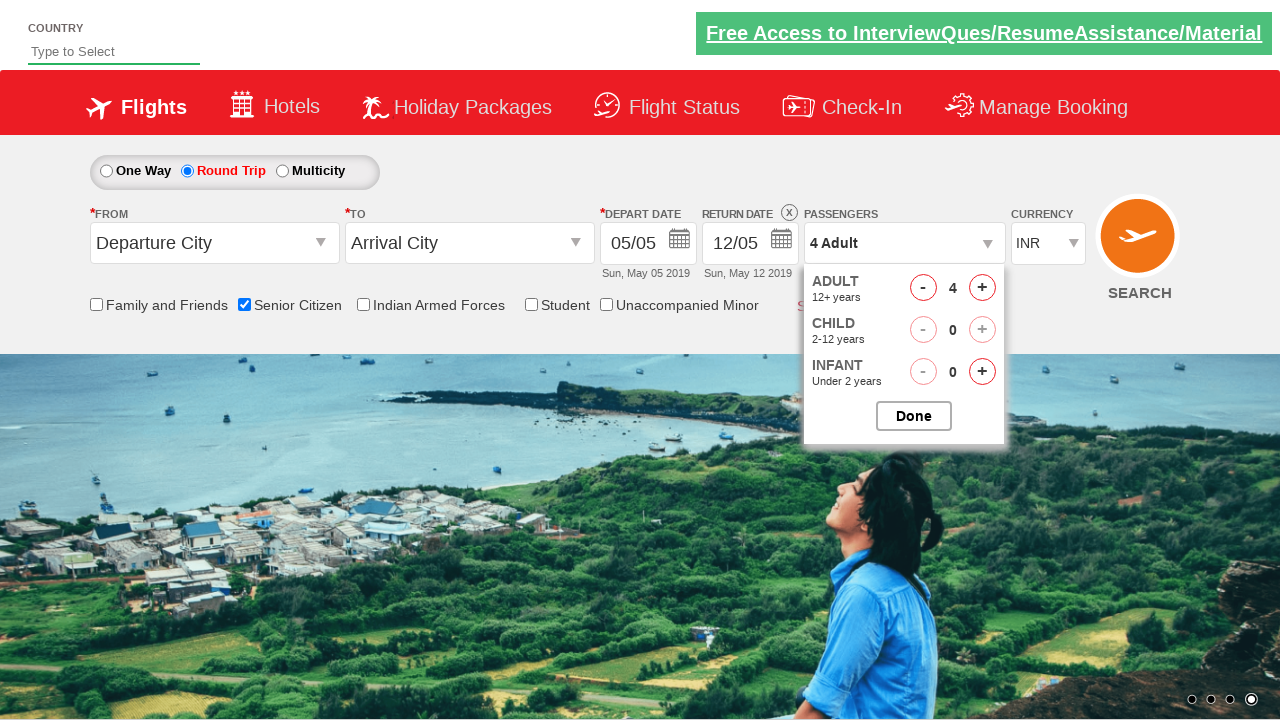

Clicked adult increment button (iteration 4 of 4) at (982, 288) on #hrefIncAdt
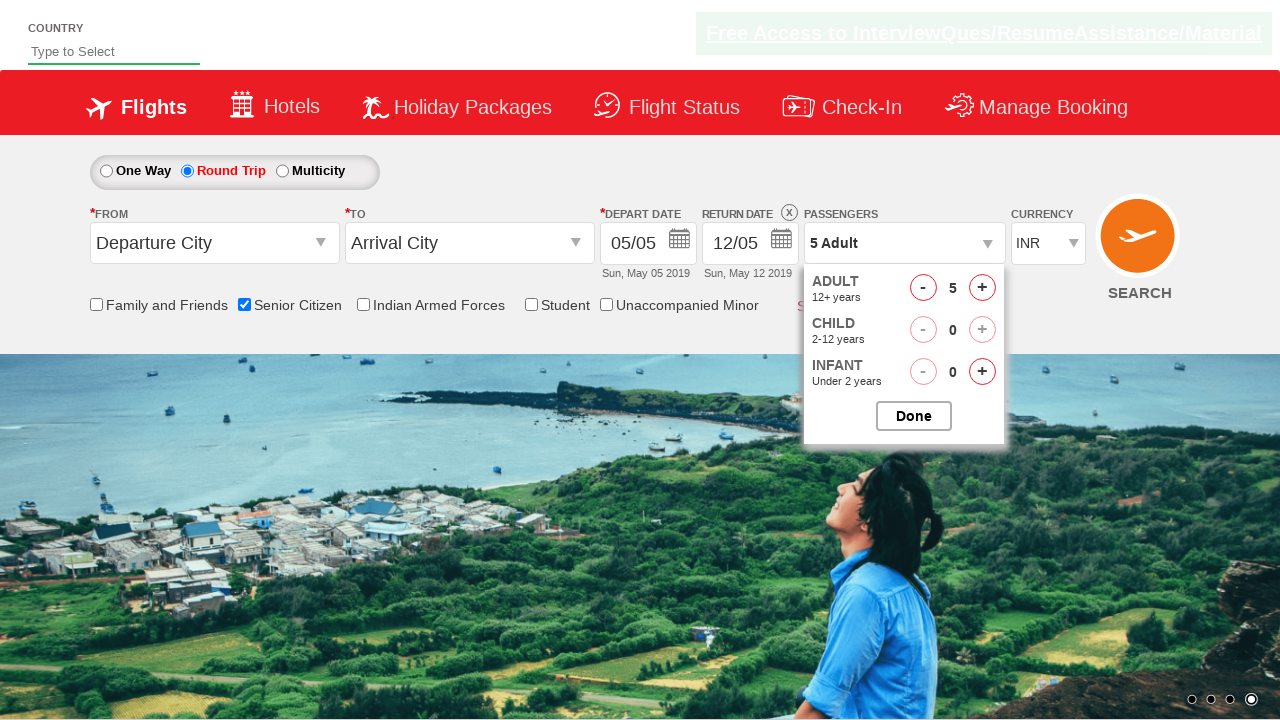

Closed passenger count dropdown at (914, 416) on #btnclosepaxoption
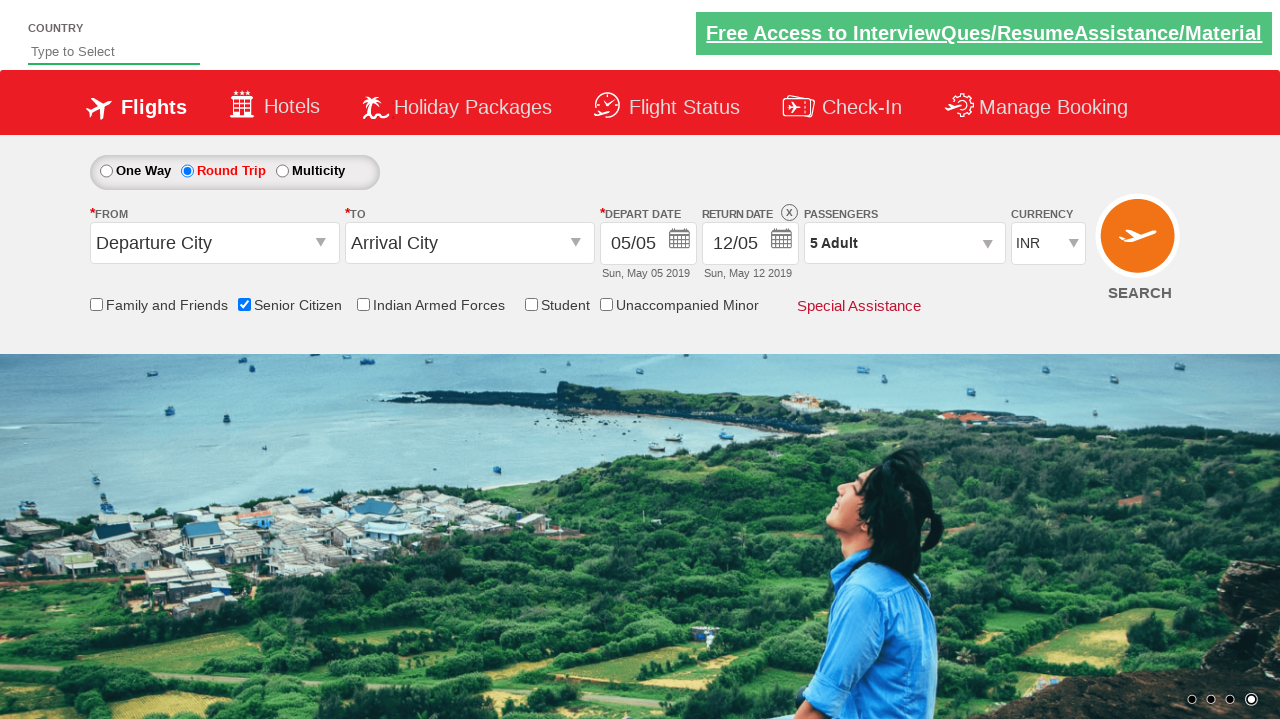

Retrieved passenger count text: 5 Adult
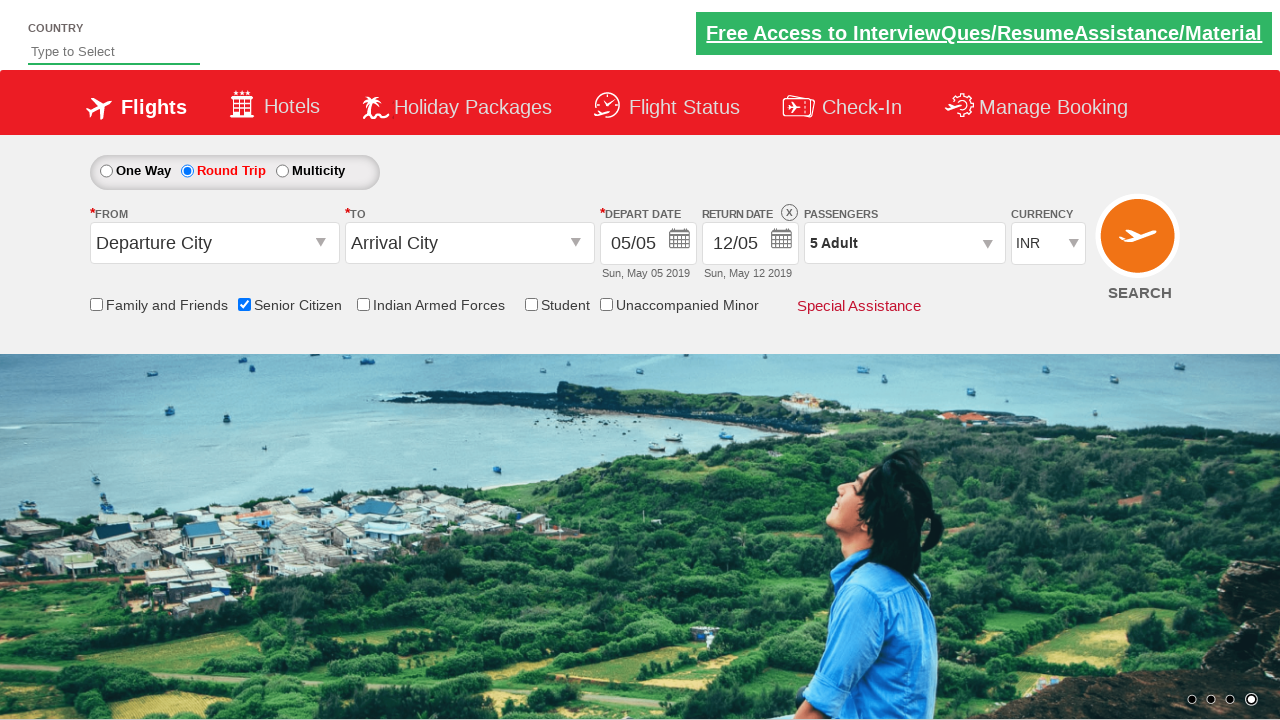

Verified passenger count shows '5 Adult'
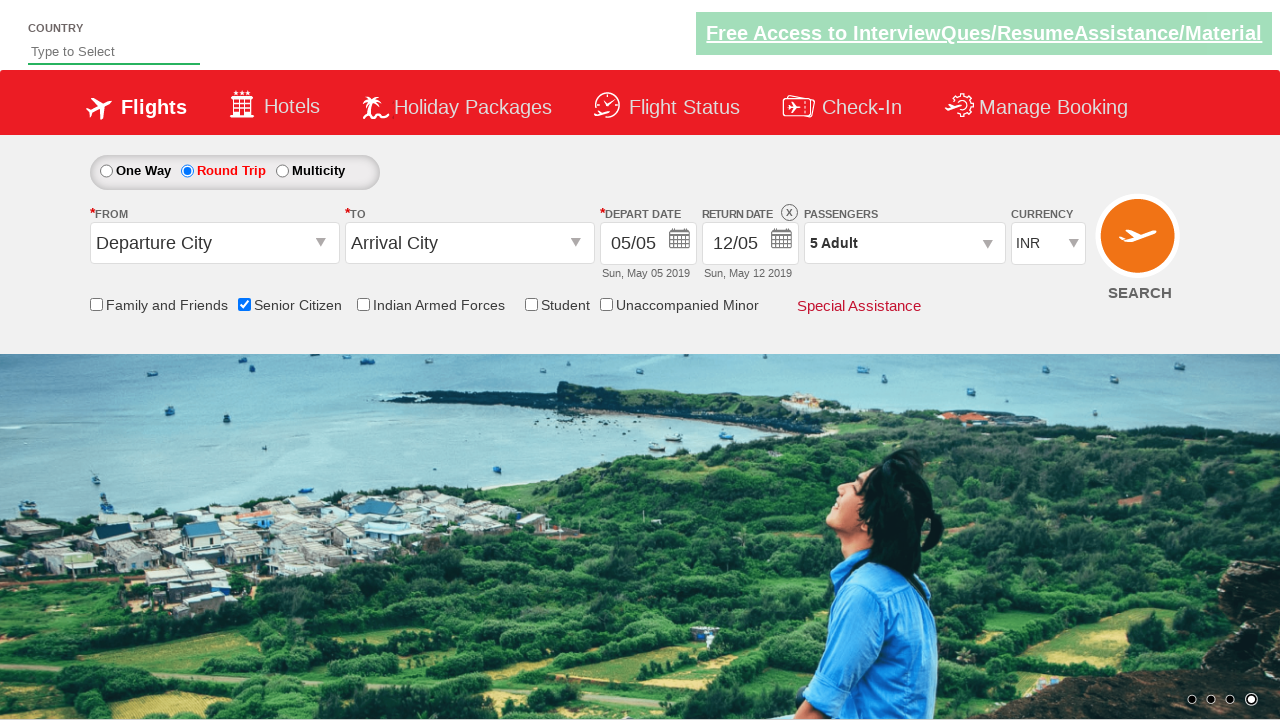

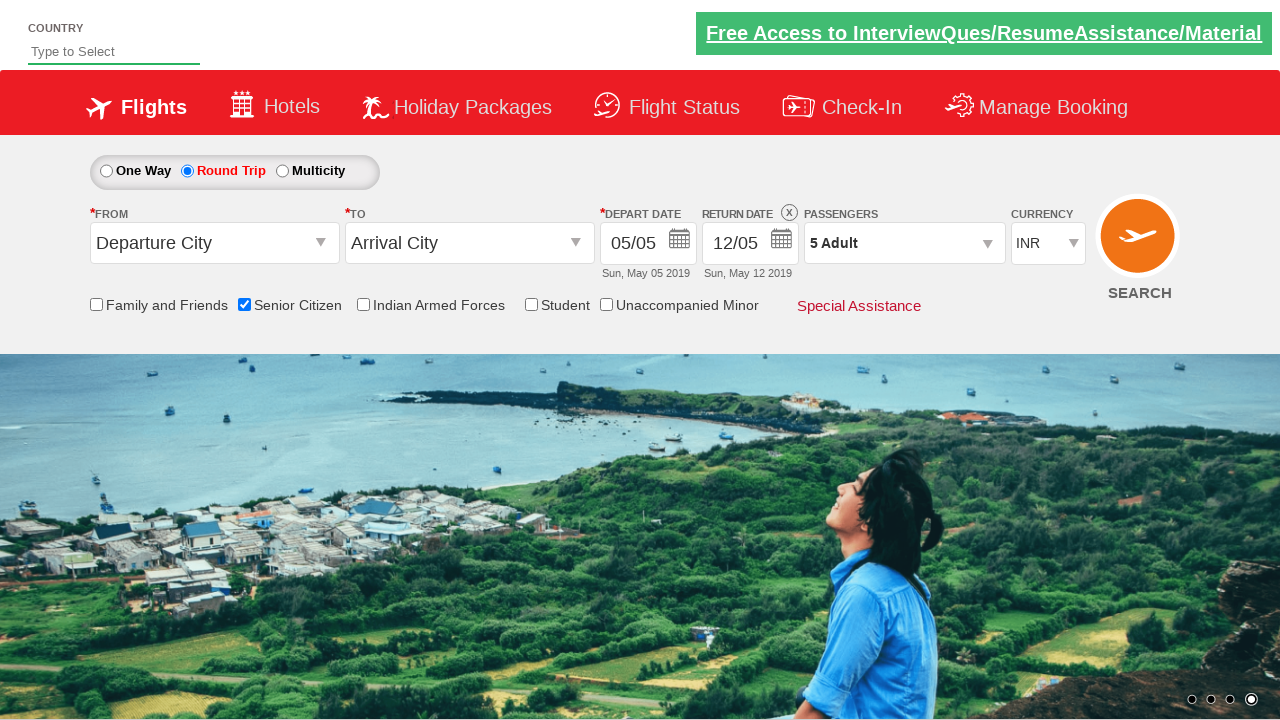